Tests simple alert handling by clicking alert button and accepting the alert dialog

Starting URL: https://www.hyrtutorials.com/p/alertsdemo.html

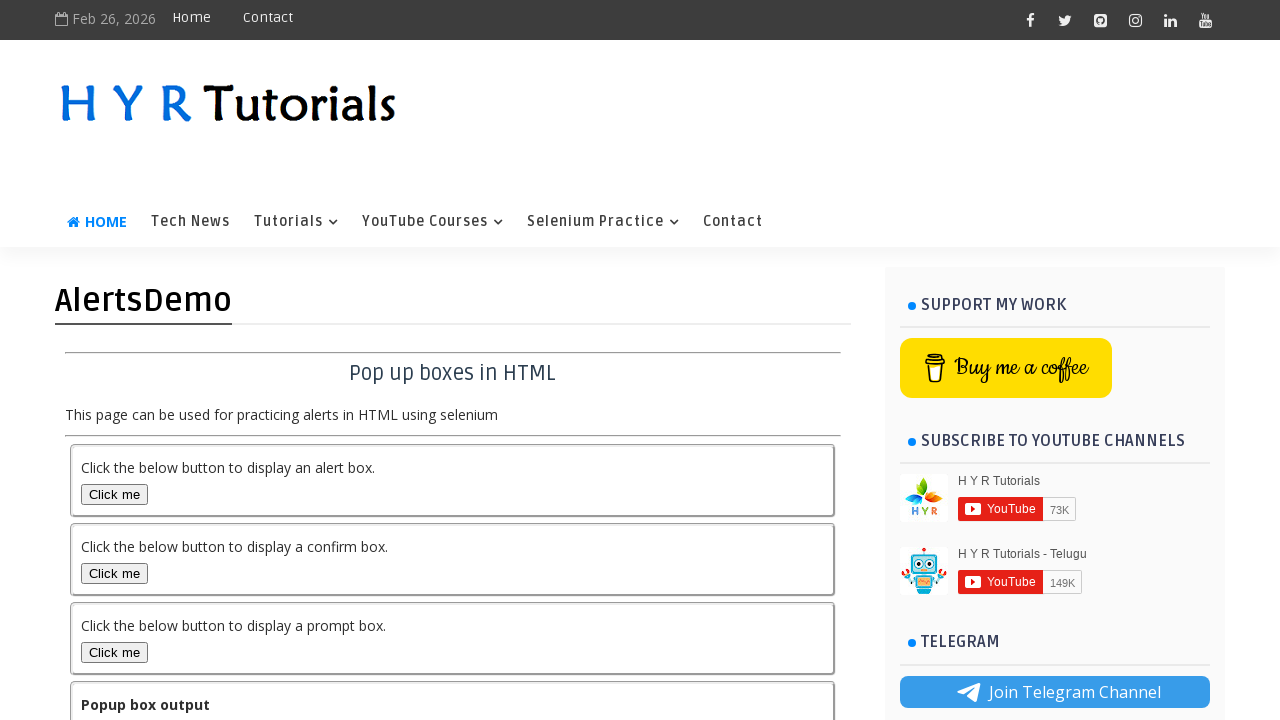

Navigated to alerts demo page
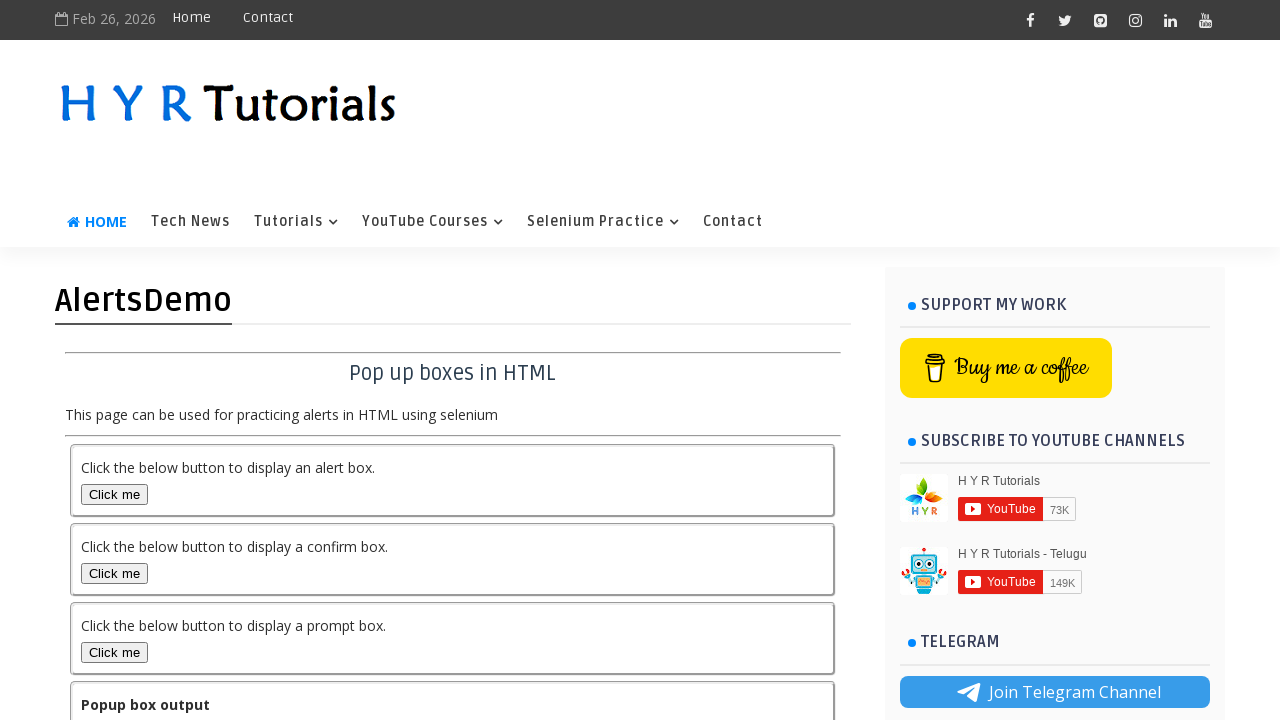

Clicked alert button to trigger simple alert at (114, 494) on #alertBox
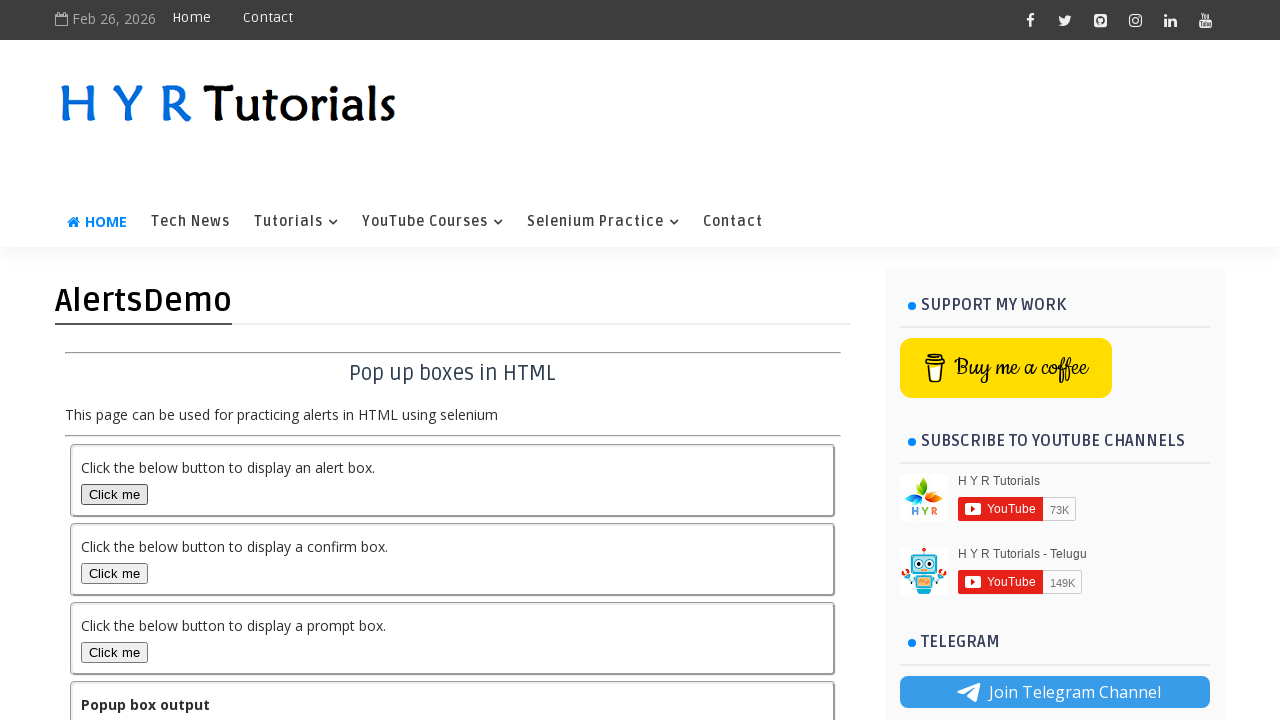

Accepted the alert dialog
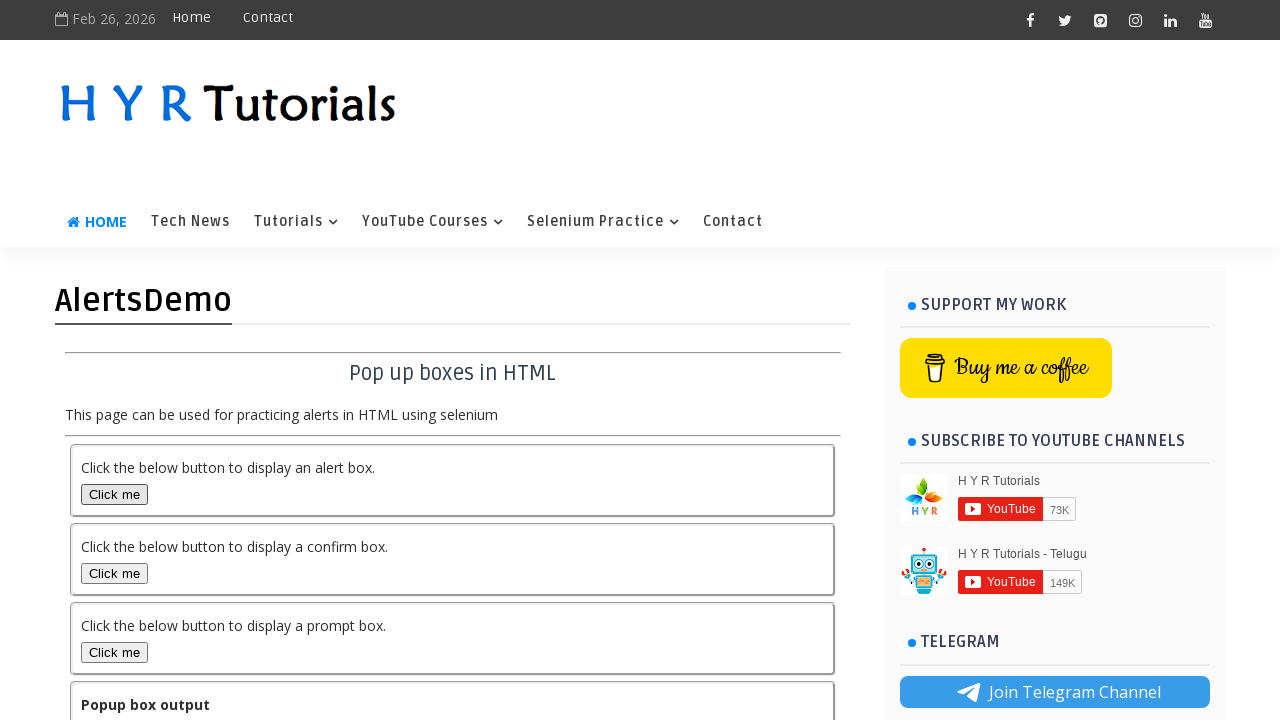

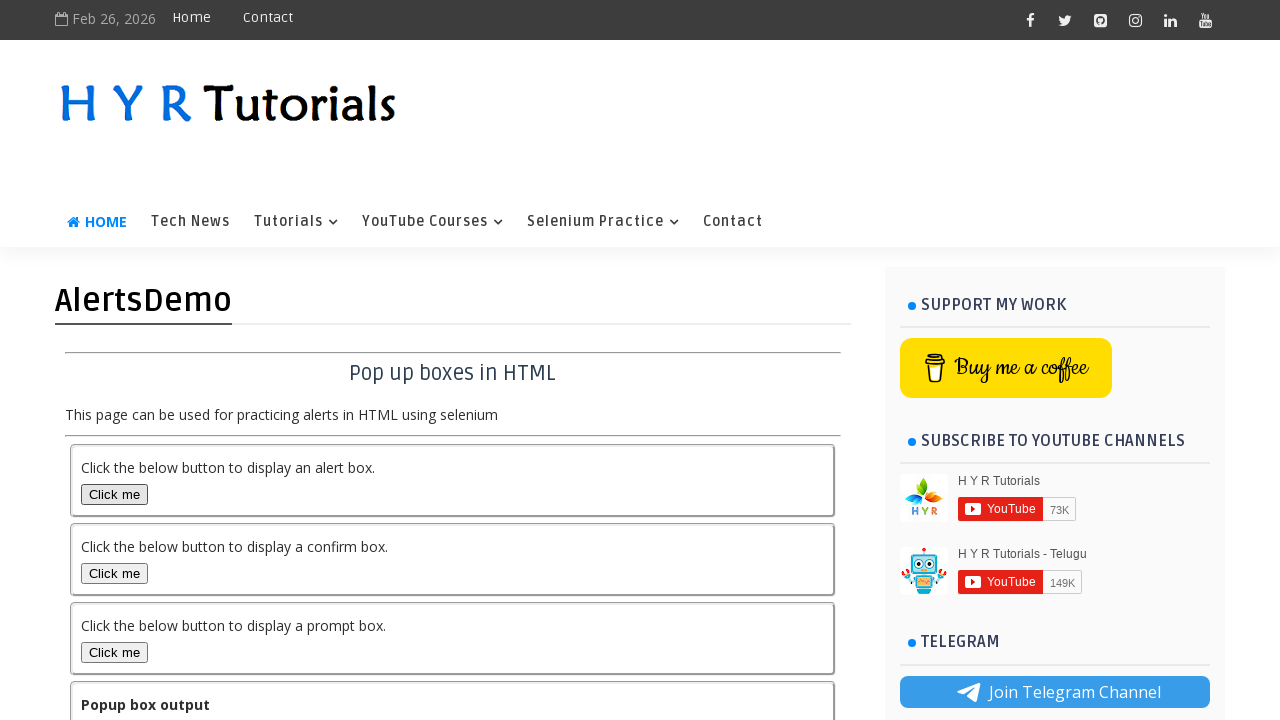